Tests opting out of A/B tests by navigating to the A/B test page, verifying we're in a test group, adding an opt-out cookie, refreshing, and confirming we're no longer in the test

Starting URL: http://the-internet.herokuapp.com/abtest

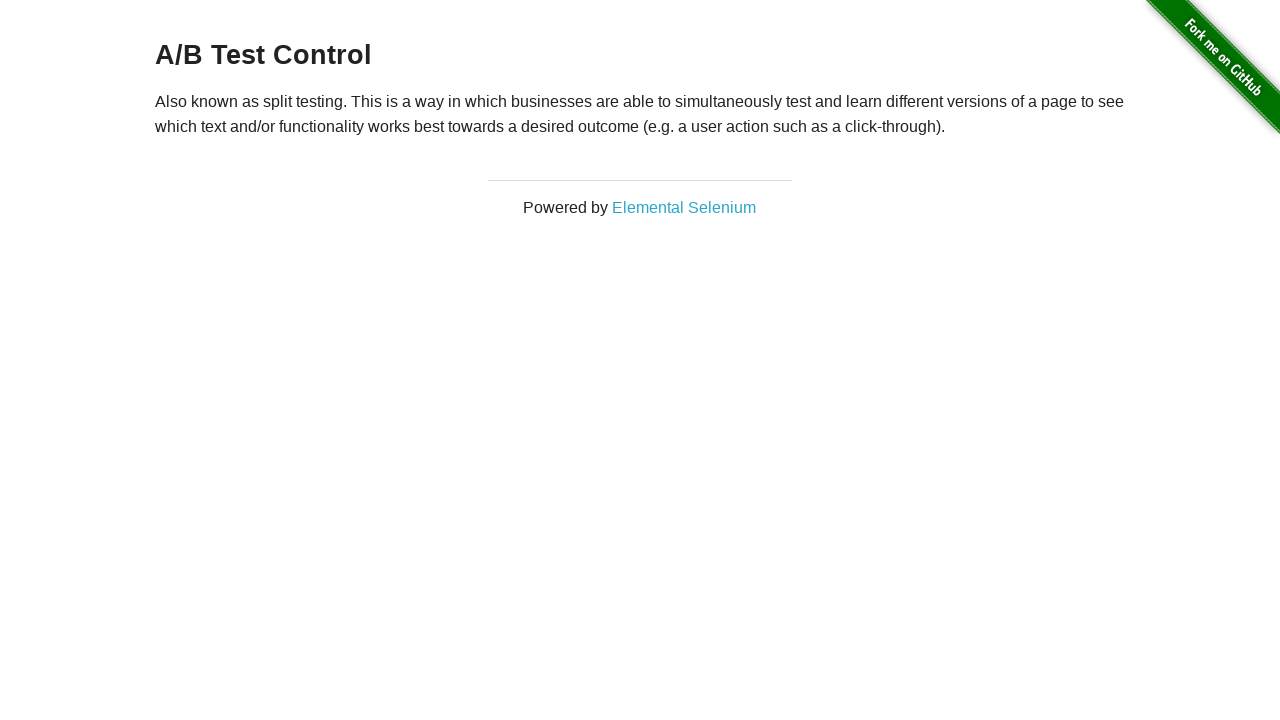

Retrieved A/B test heading text
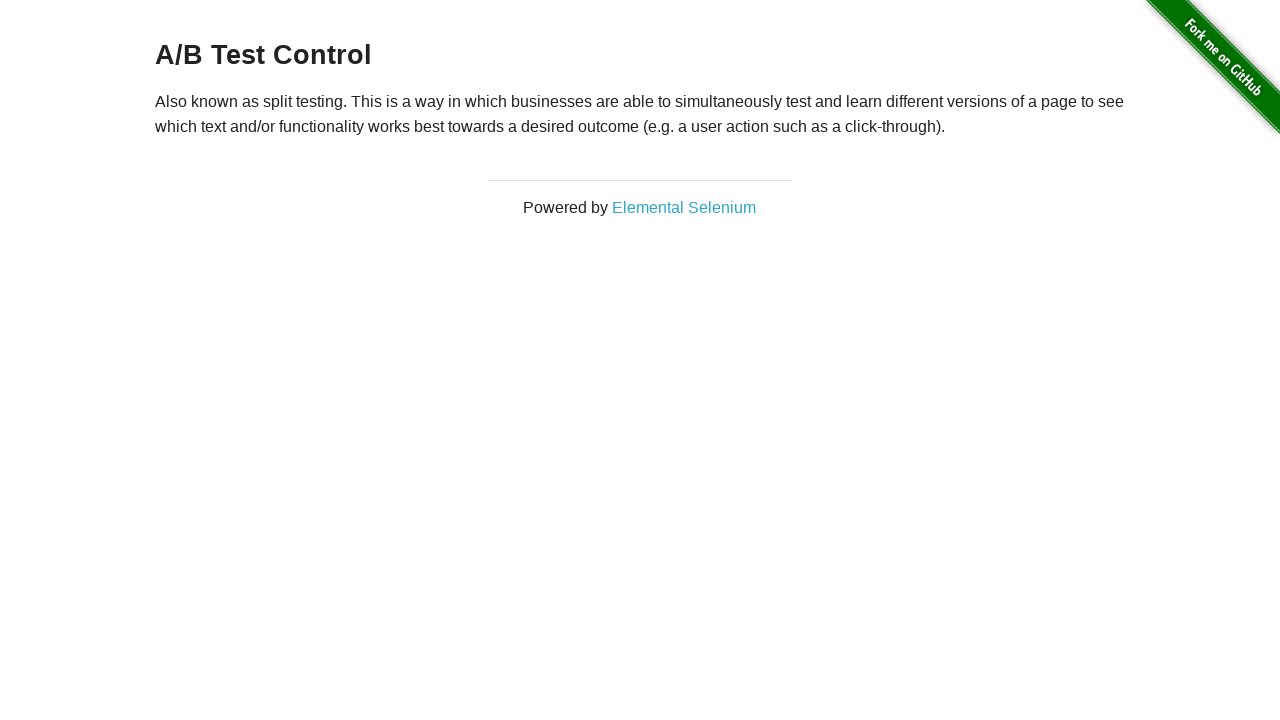

Verified initial page shows A/B test variation (Control or Variation 1)
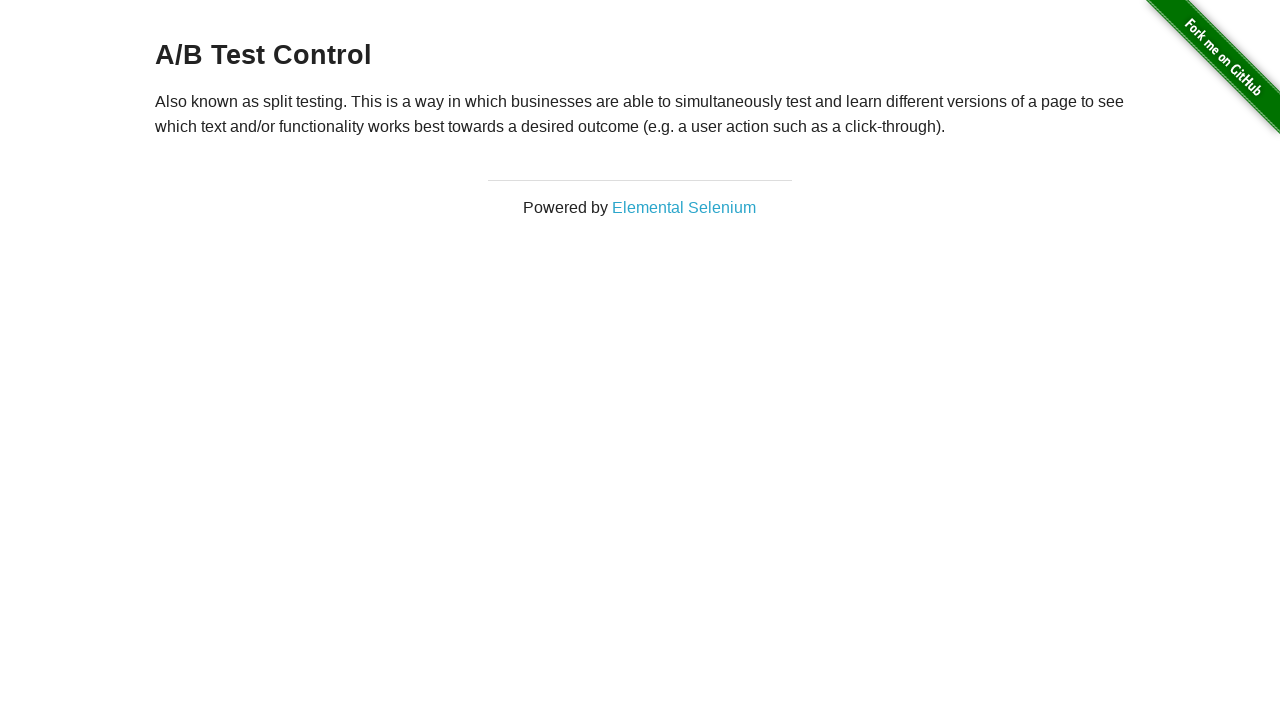

Added optimizelyOptOut cookie to opt out of A/B testing
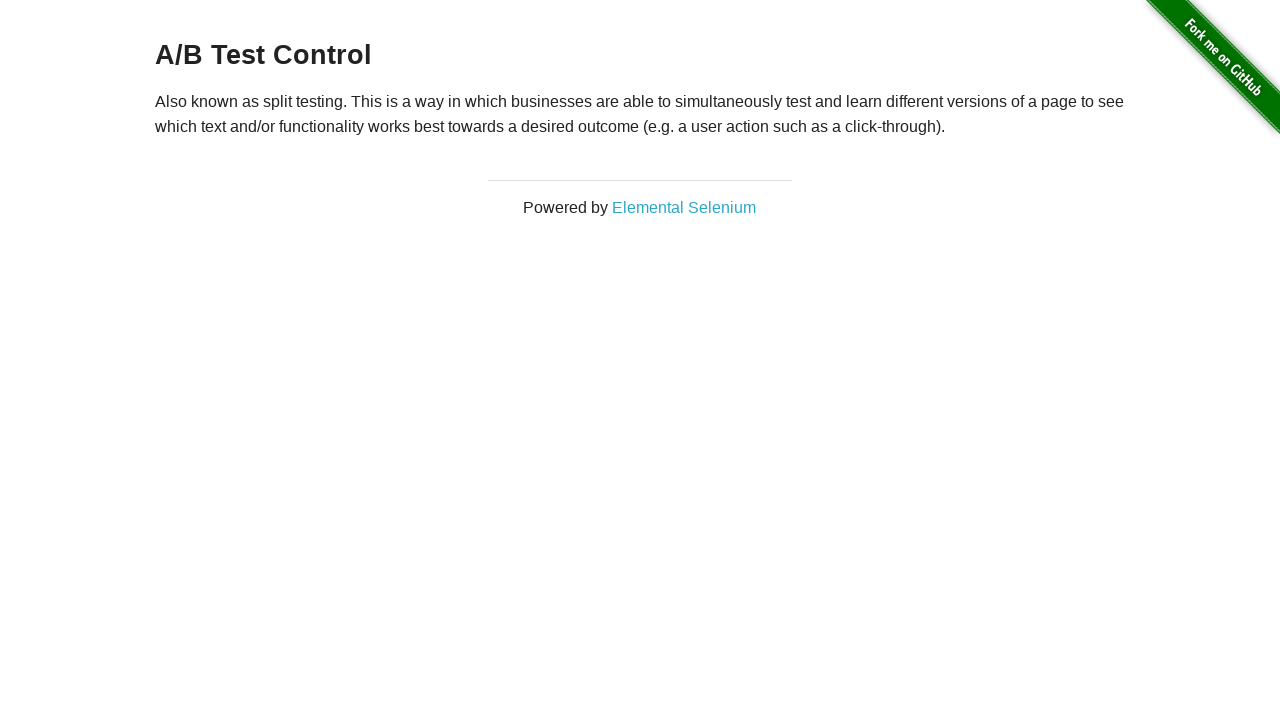

Reloaded page to apply opt-out cookie
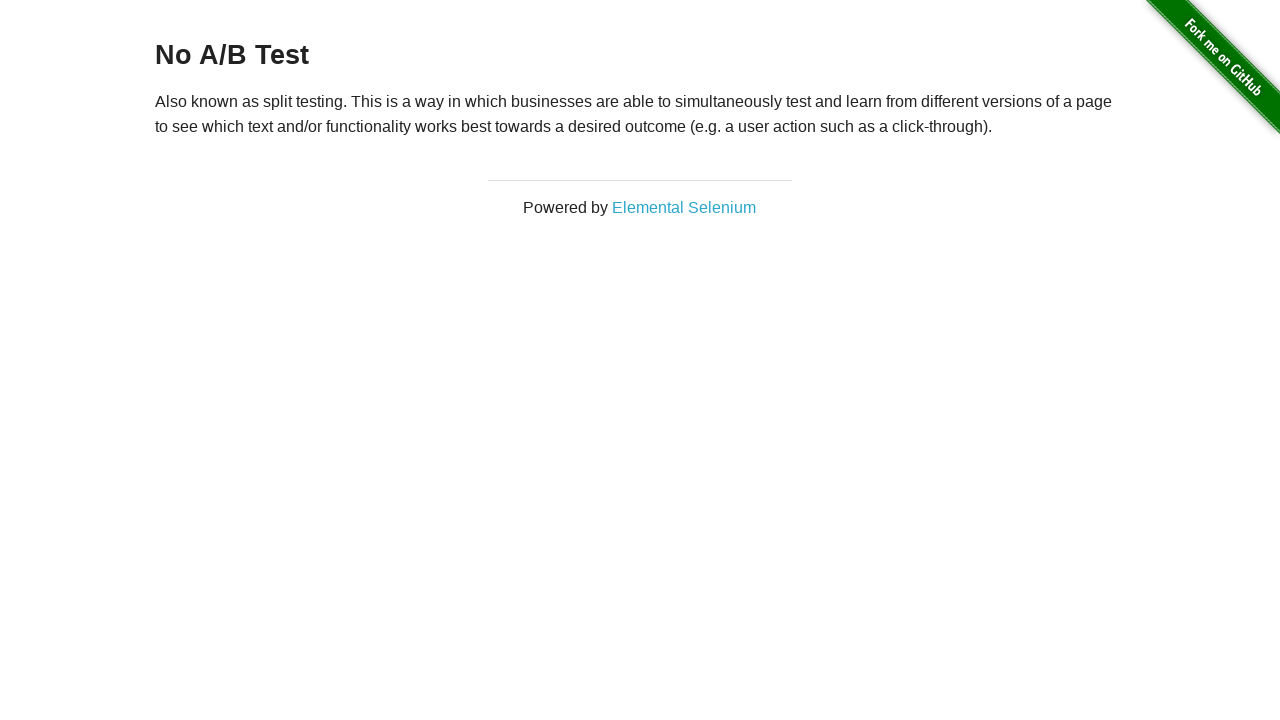

Retrieved heading text after page reload
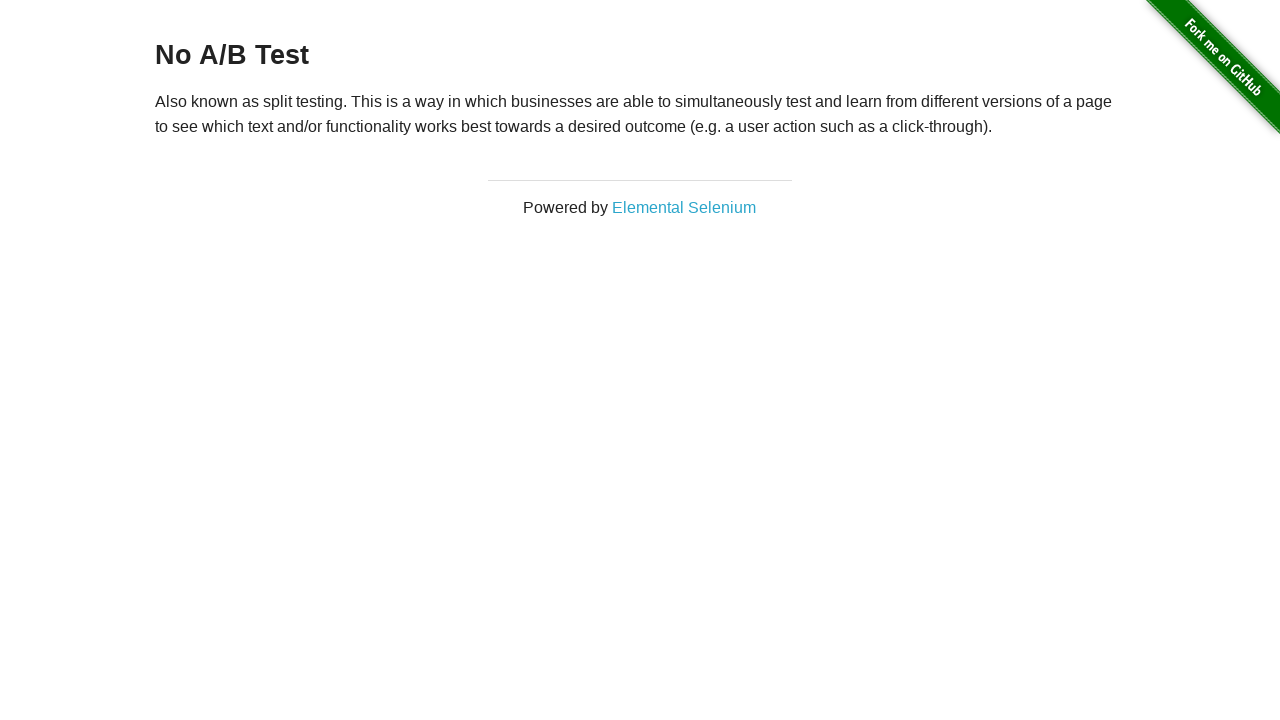

Confirmed opt-out successful - page now displays 'No A/B Test'
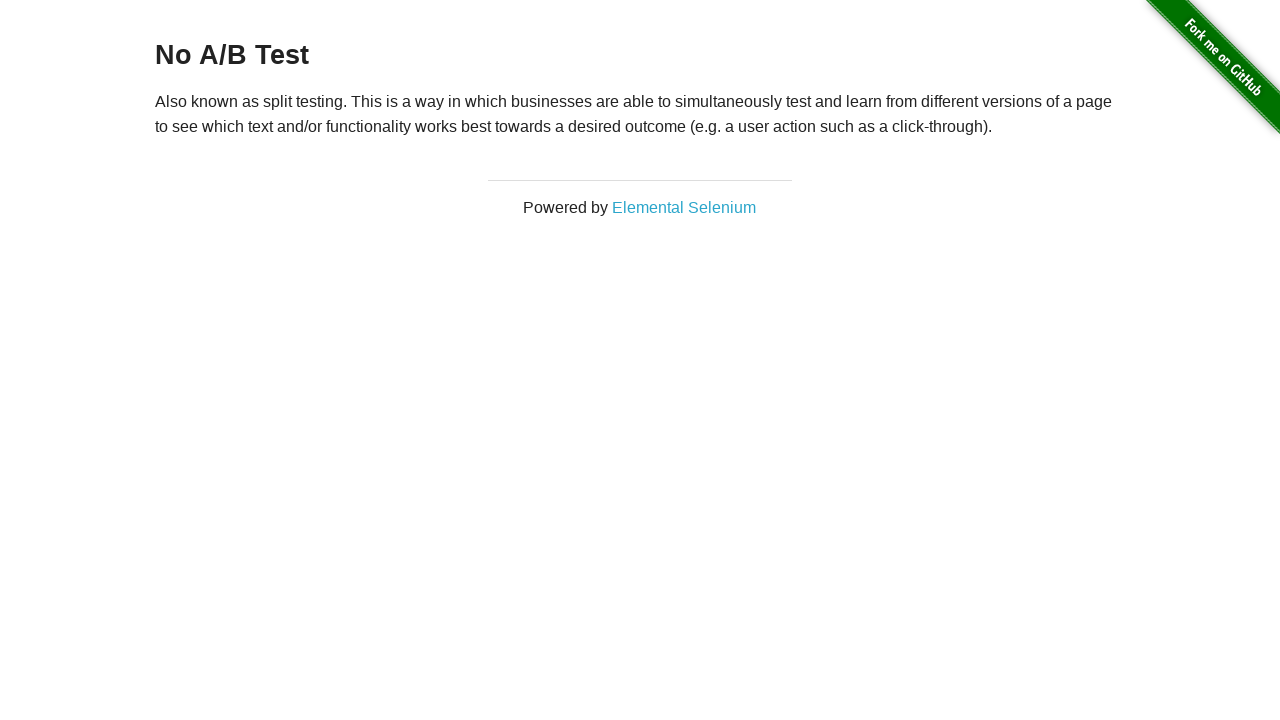

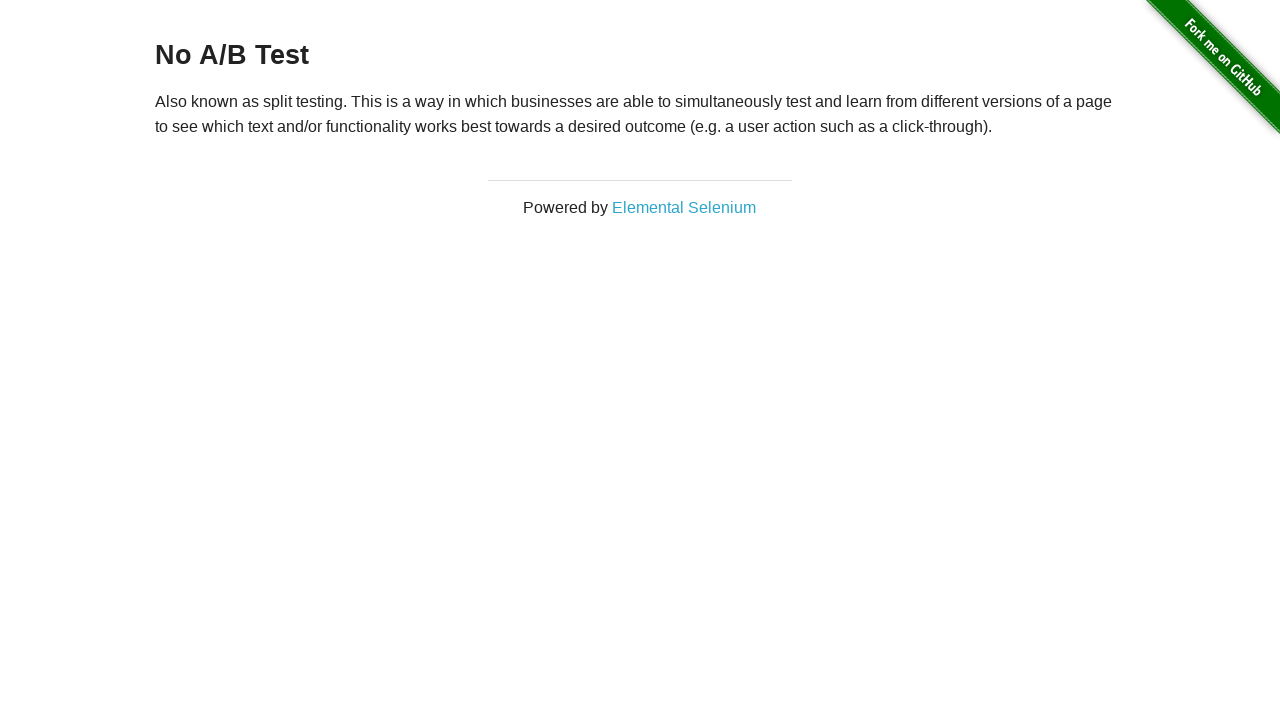